Tests drag-and-drop functionality by dragging a draggable box element by a specified offset on the DemoQA dragabble page

Starting URL: https://demoqa.com/dragabble

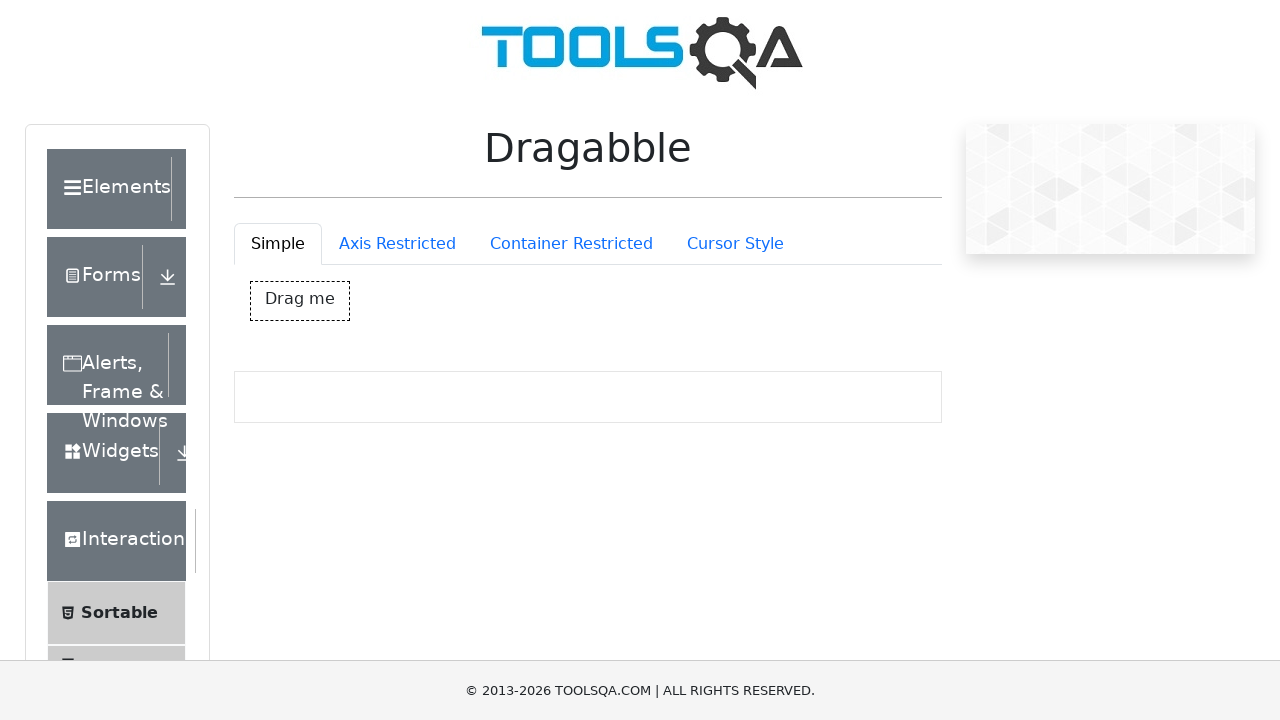

Located the draggable box element
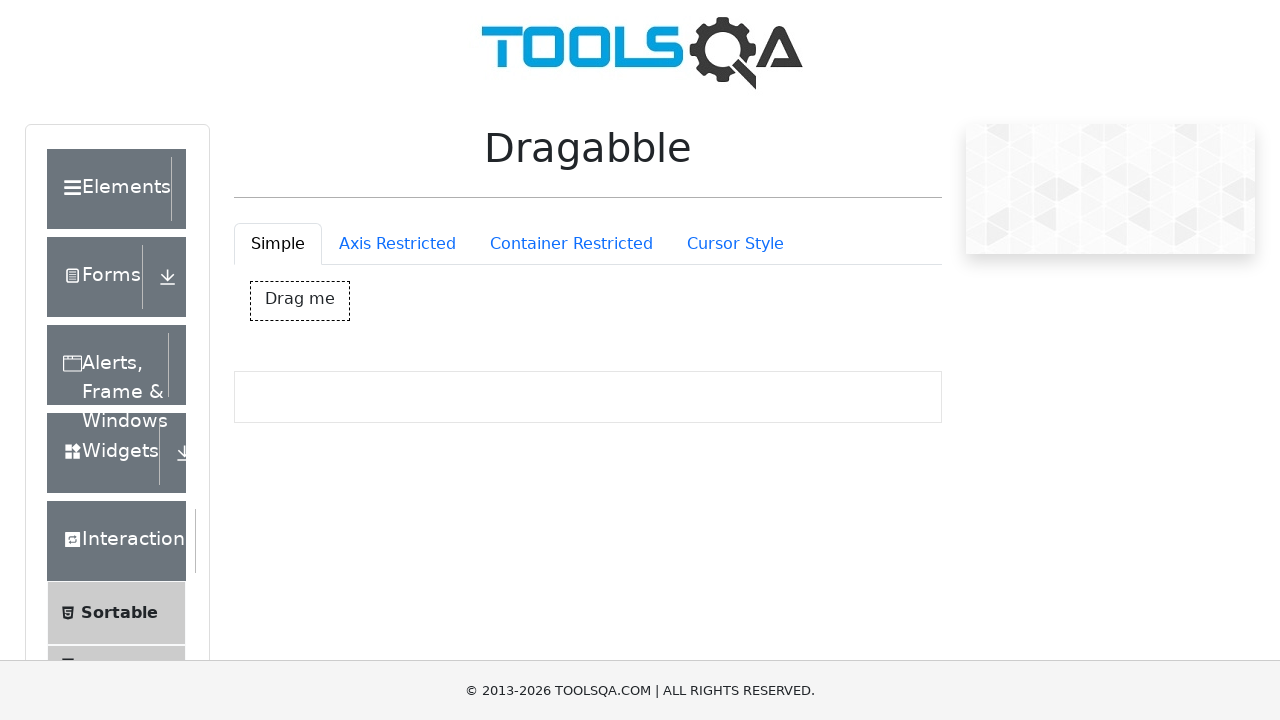

Draggable box element became visible
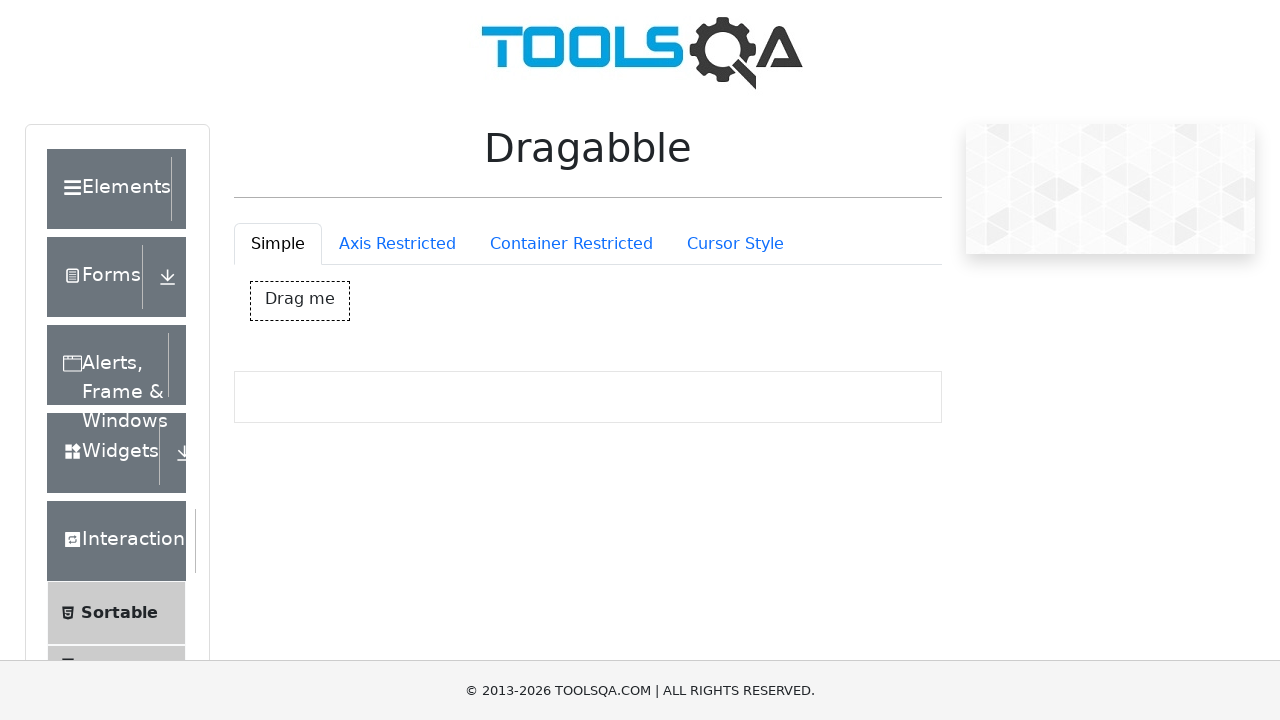

Retrieved bounding box of draggable element
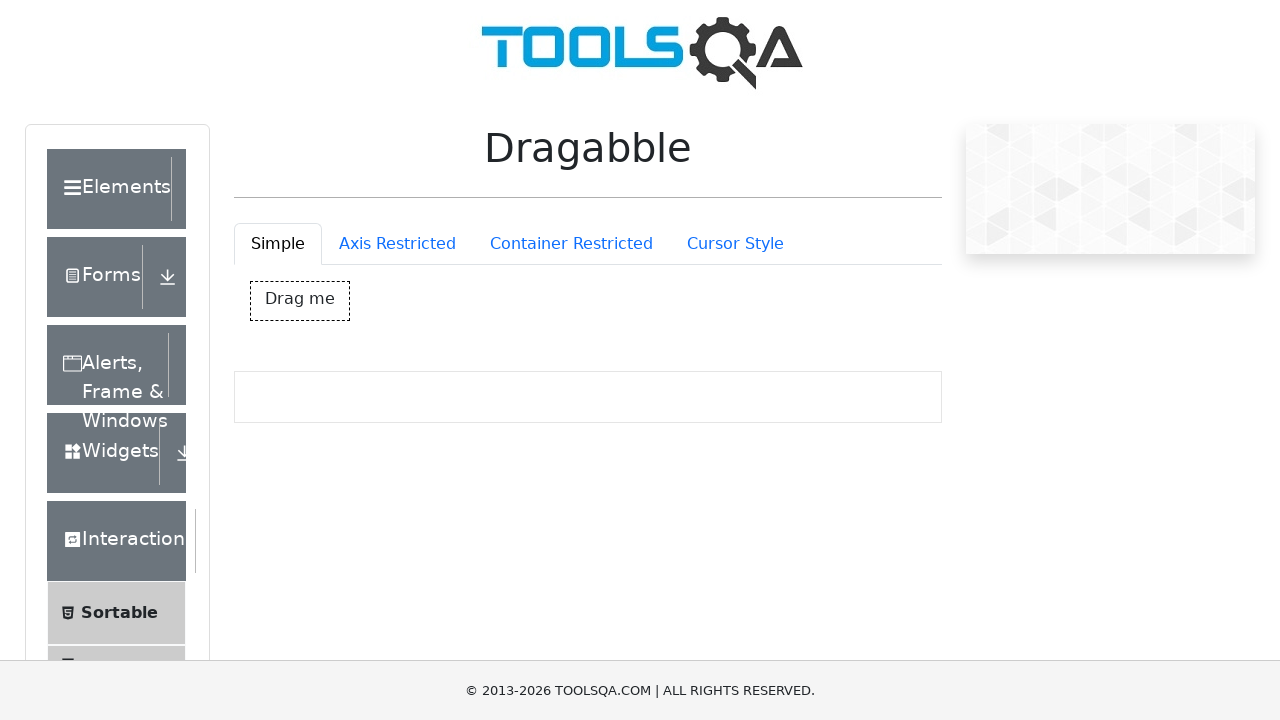

Moved mouse to center of draggable box at (300, 301)
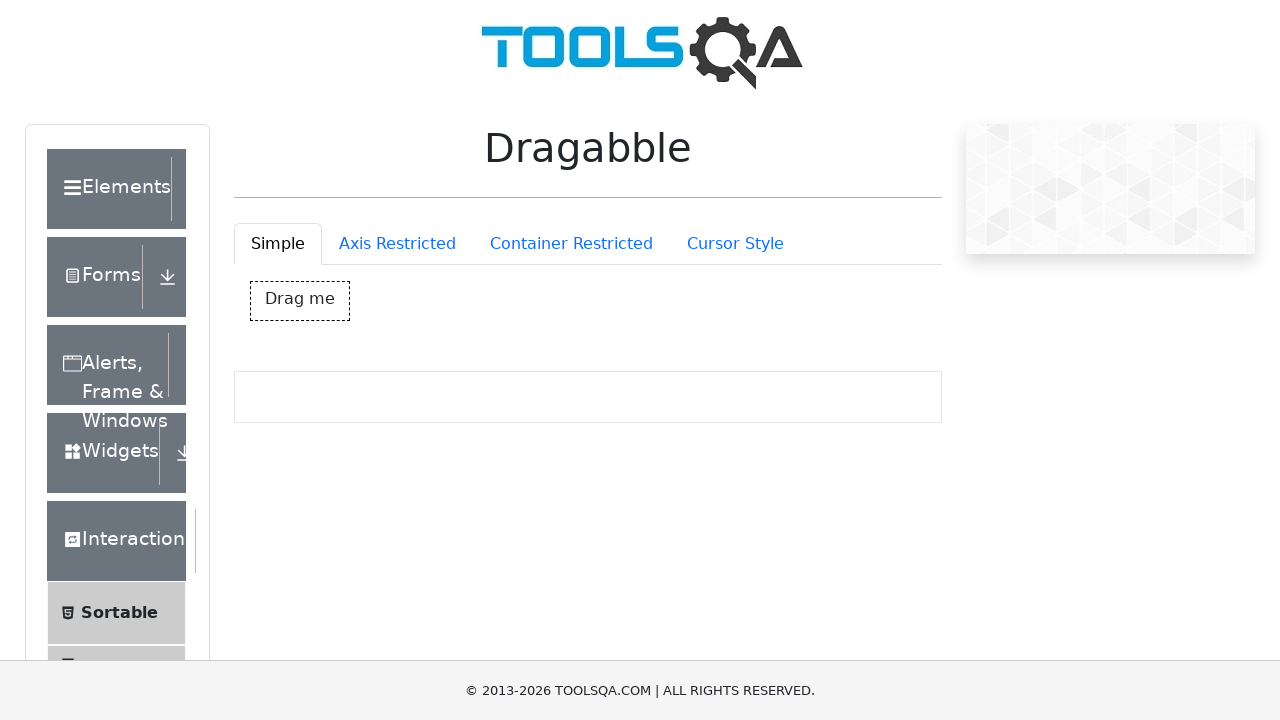

Pressed mouse button down to start drag at (300, 301)
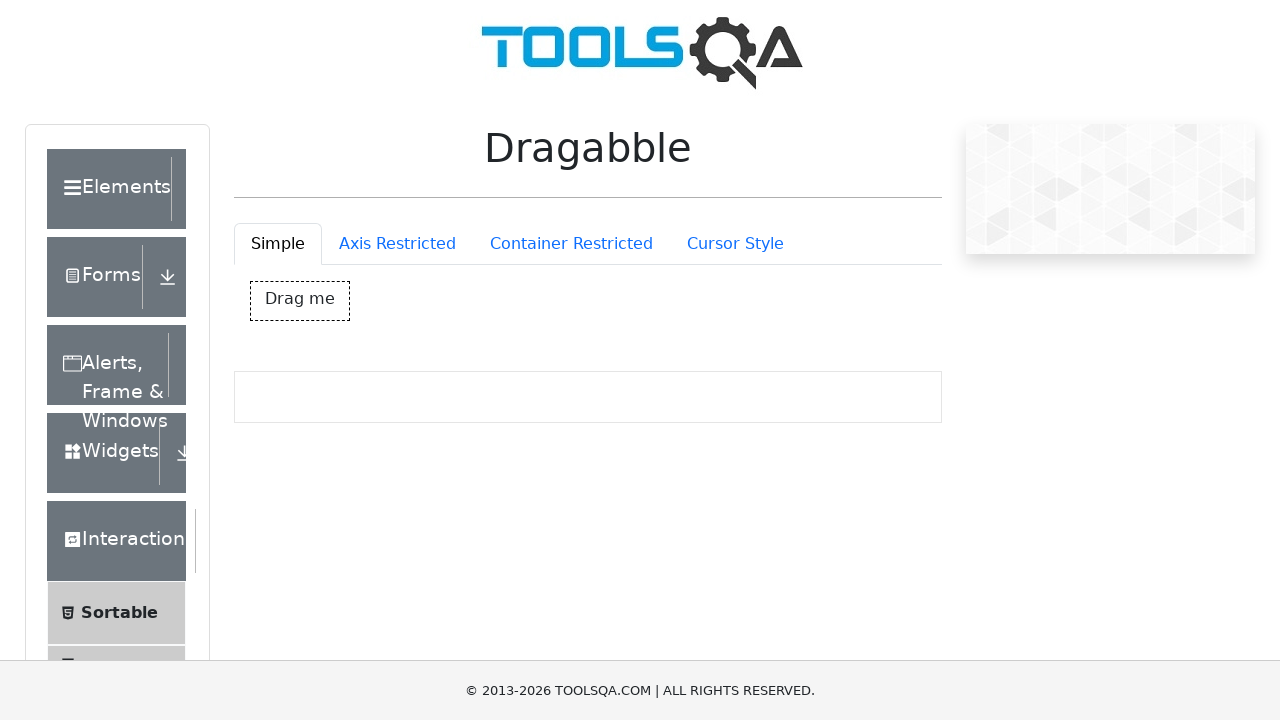

Dragged box element by 200px right and 100px down at (500, 401)
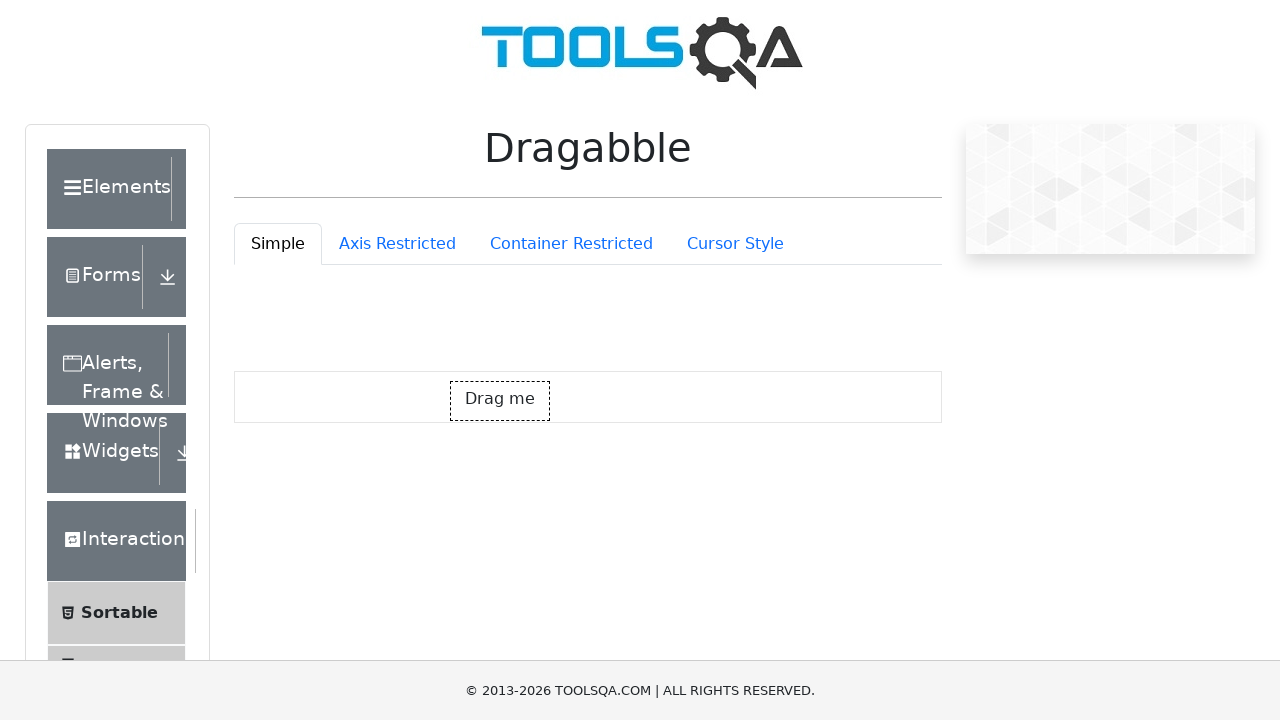

Released mouse button to complete drag operation at (500, 401)
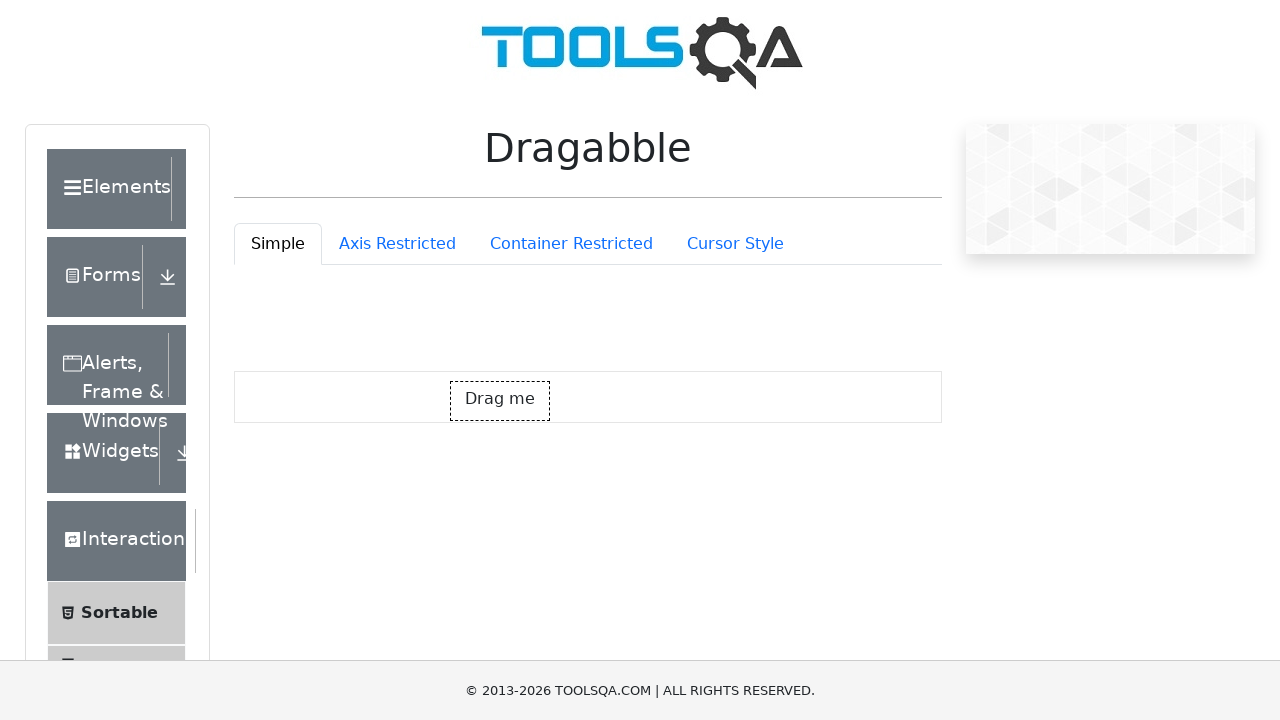

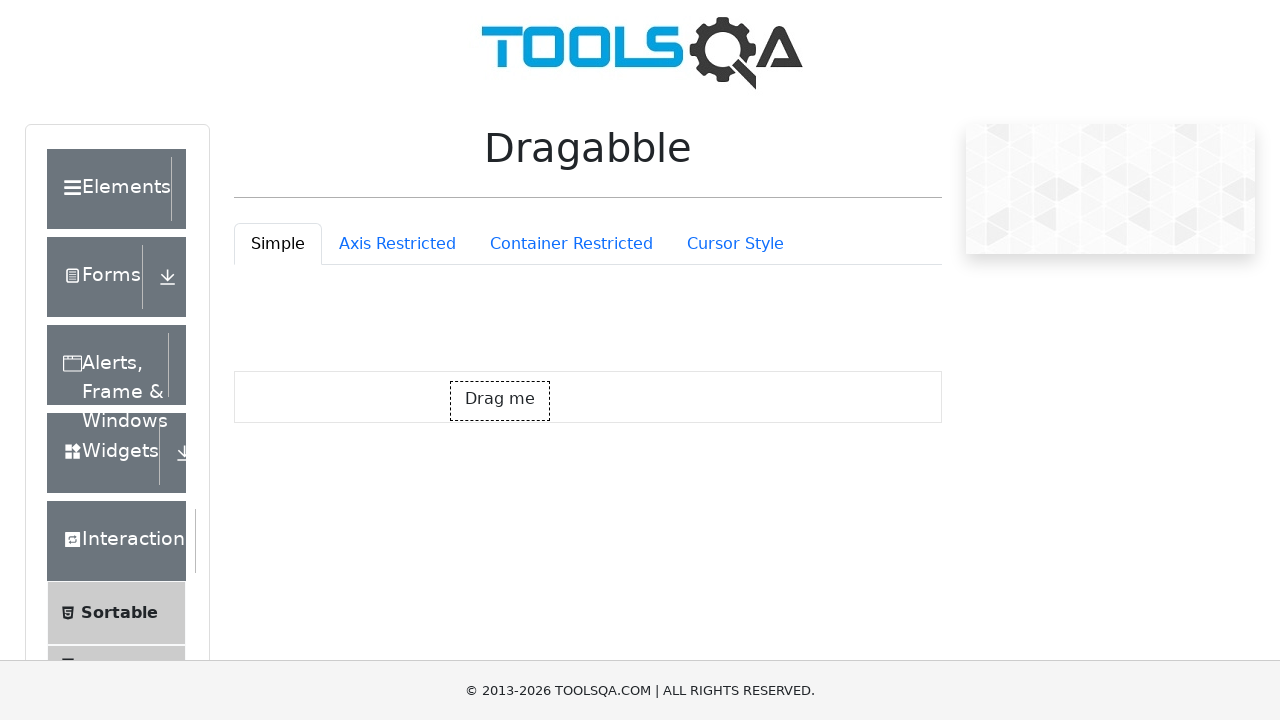